Tests that a todo item is removed if edited to an empty string

Starting URL: https://demo.playwright.dev/todomvc

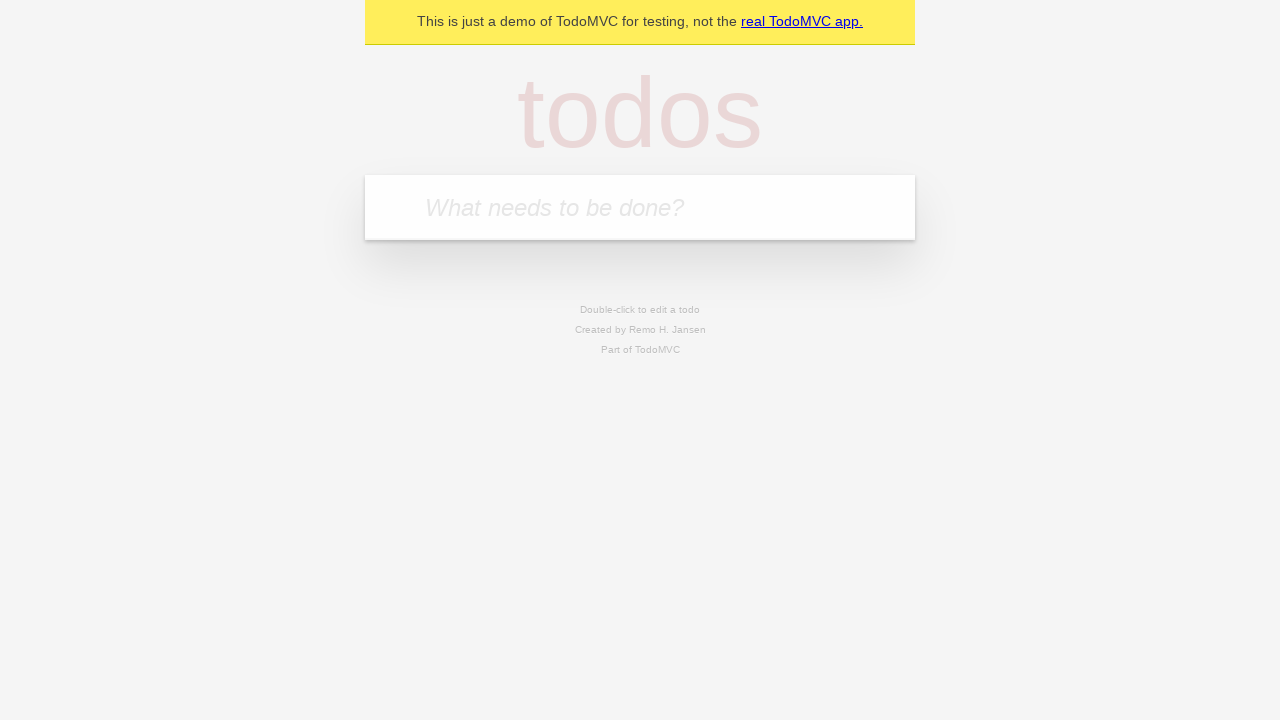

Filled todo input with 'buy some cheese' on internal:attr=[placeholder="What needs to be done?"i]
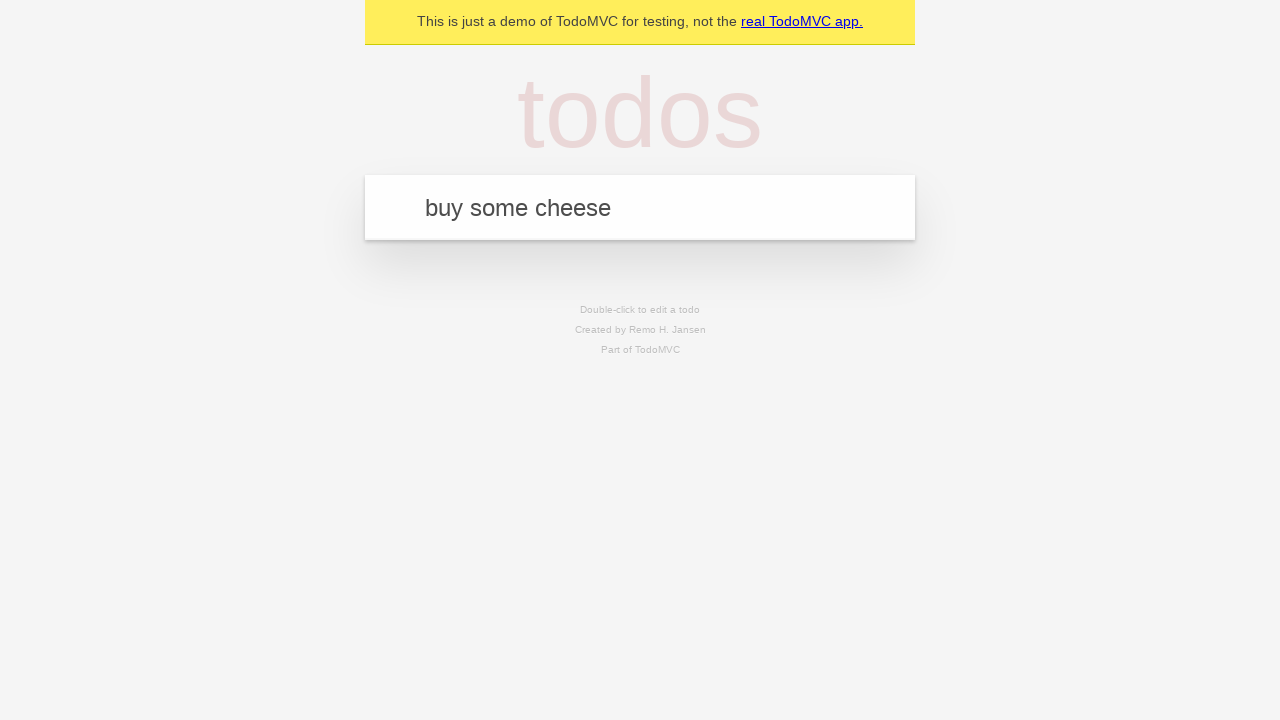

Pressed Enter to create todo 'buy some cheese' on internal:attr=[placeholder="What needs to be done?"i]
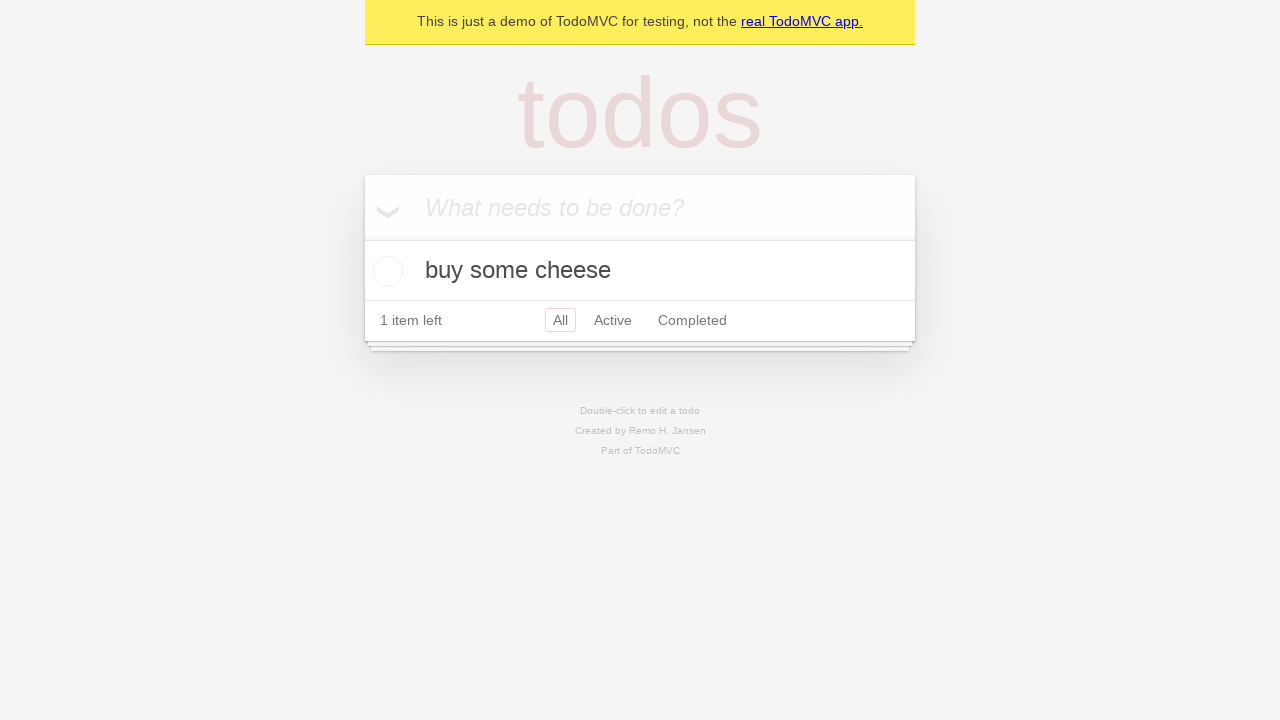

Filled todo input with 'feed the cat' on internal:attr=[placeholder="What needs to be done?"i]
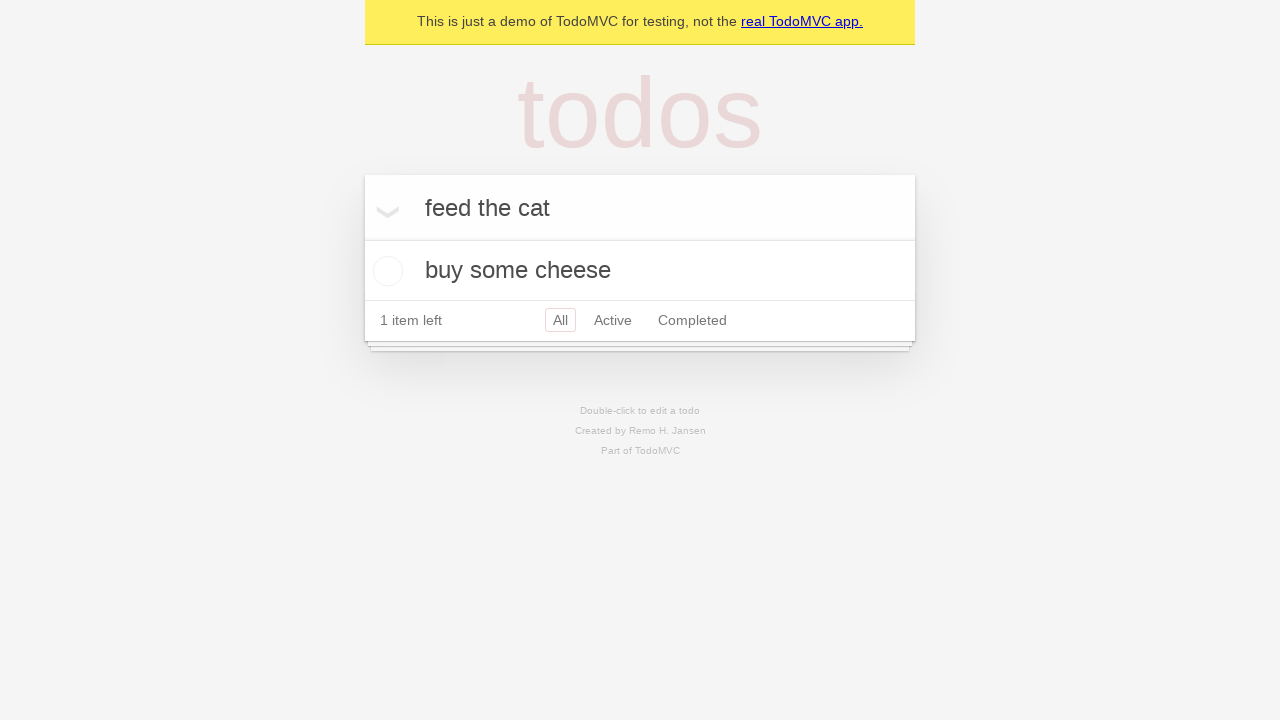

Pressed Enter to create todo 'feed the cat' on internal:attr=[placeholder="What needs to be done?"i]
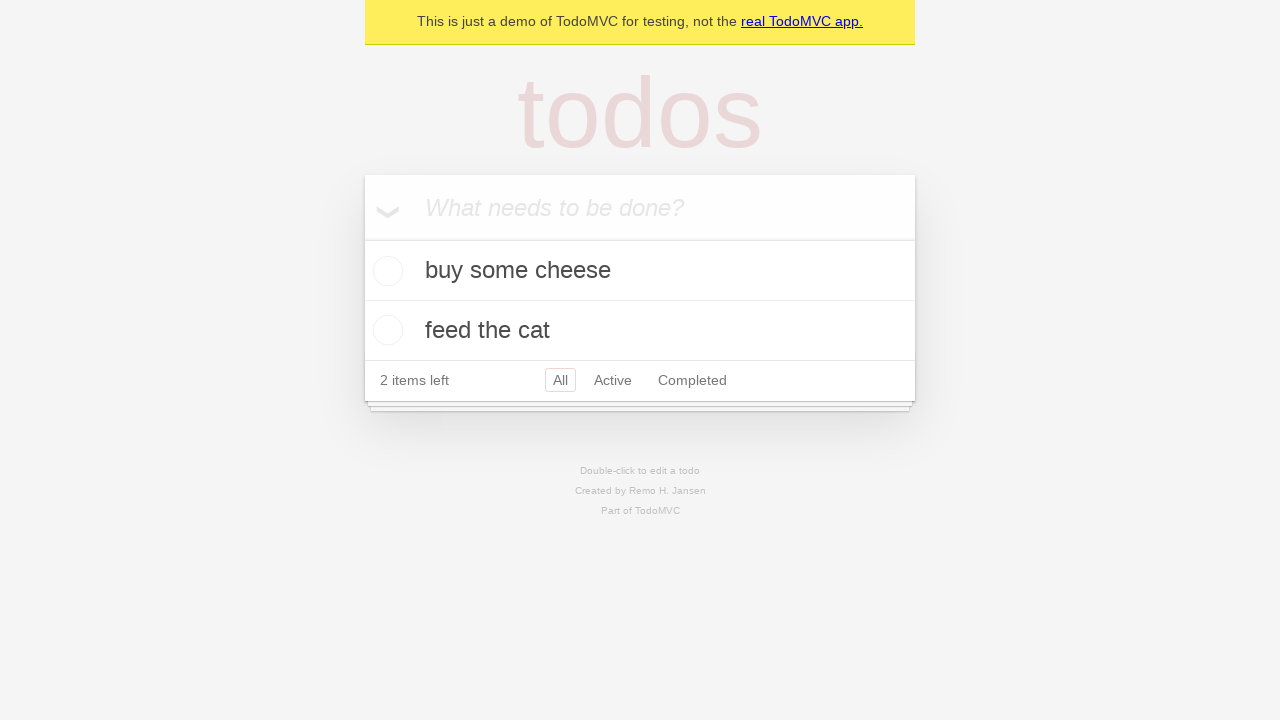

Filled todo input with 'book a doctors appointment' on internal:attr=[placeholder="What needs to be done?"i]
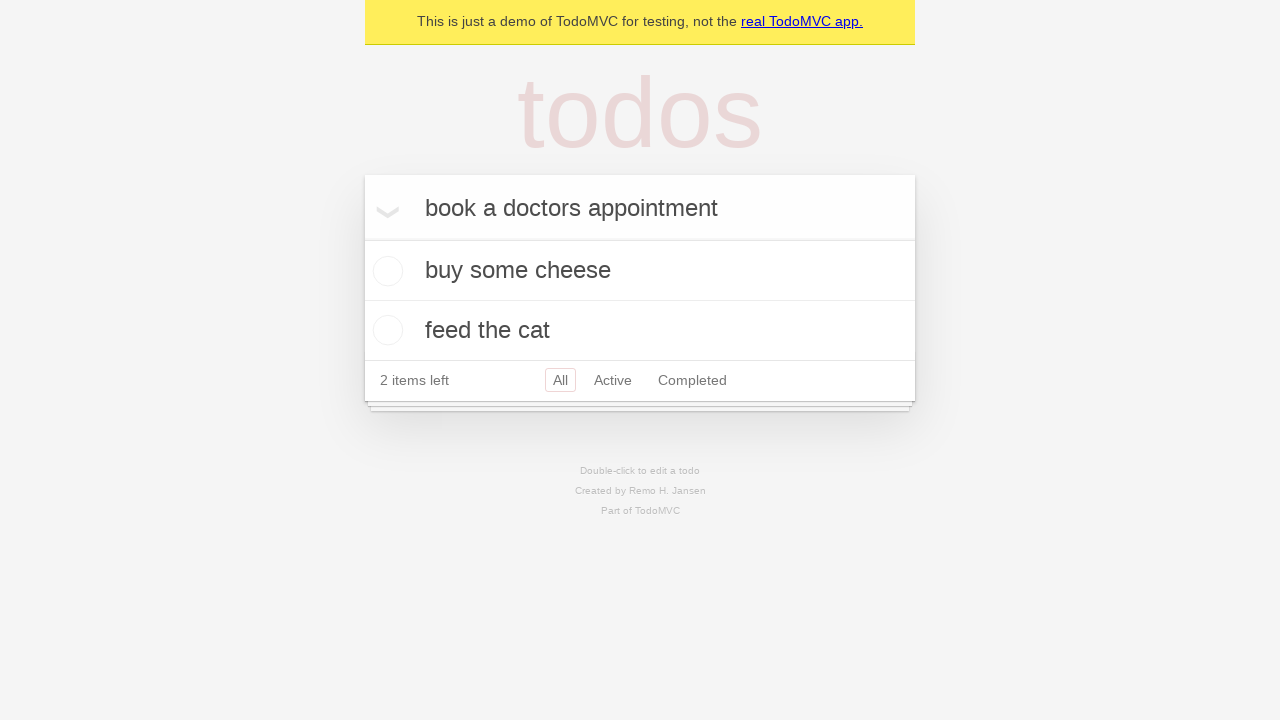

Pressed Enter to create todo 'book a doctors appointment' on internal:attr=[placeholder="What needs to be done?"i]
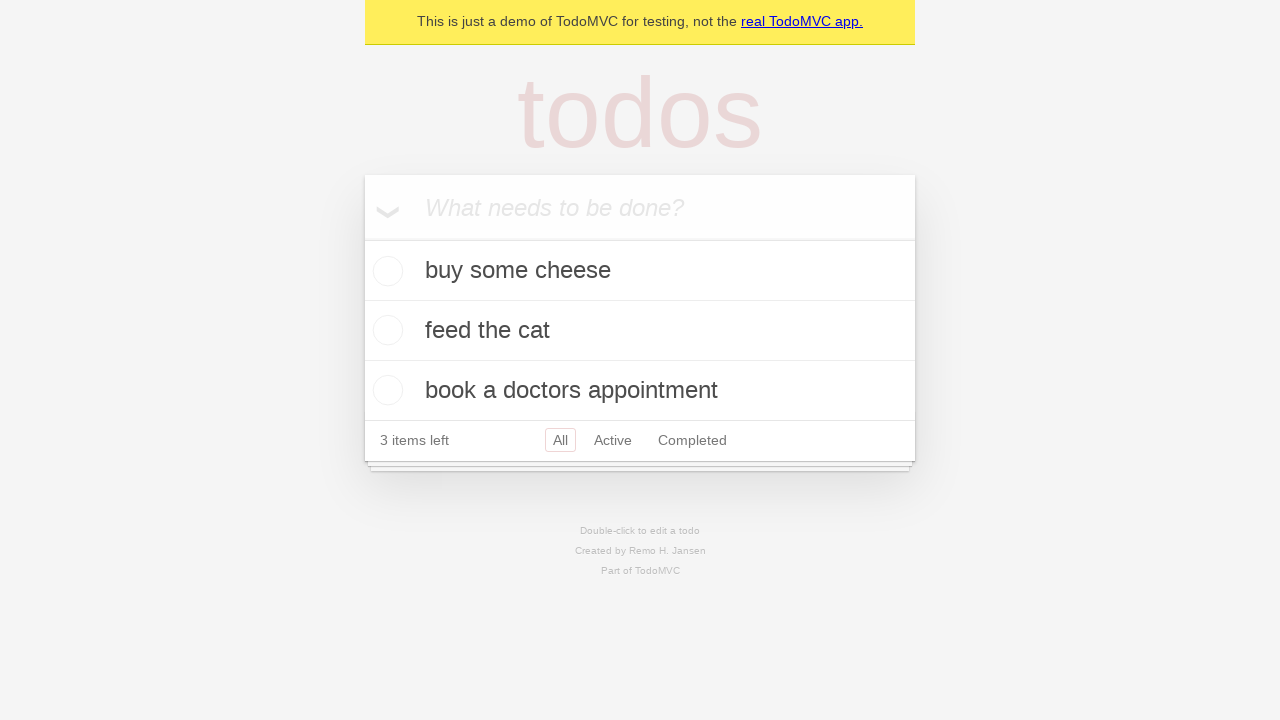

Waited for all 3 todo items to be created
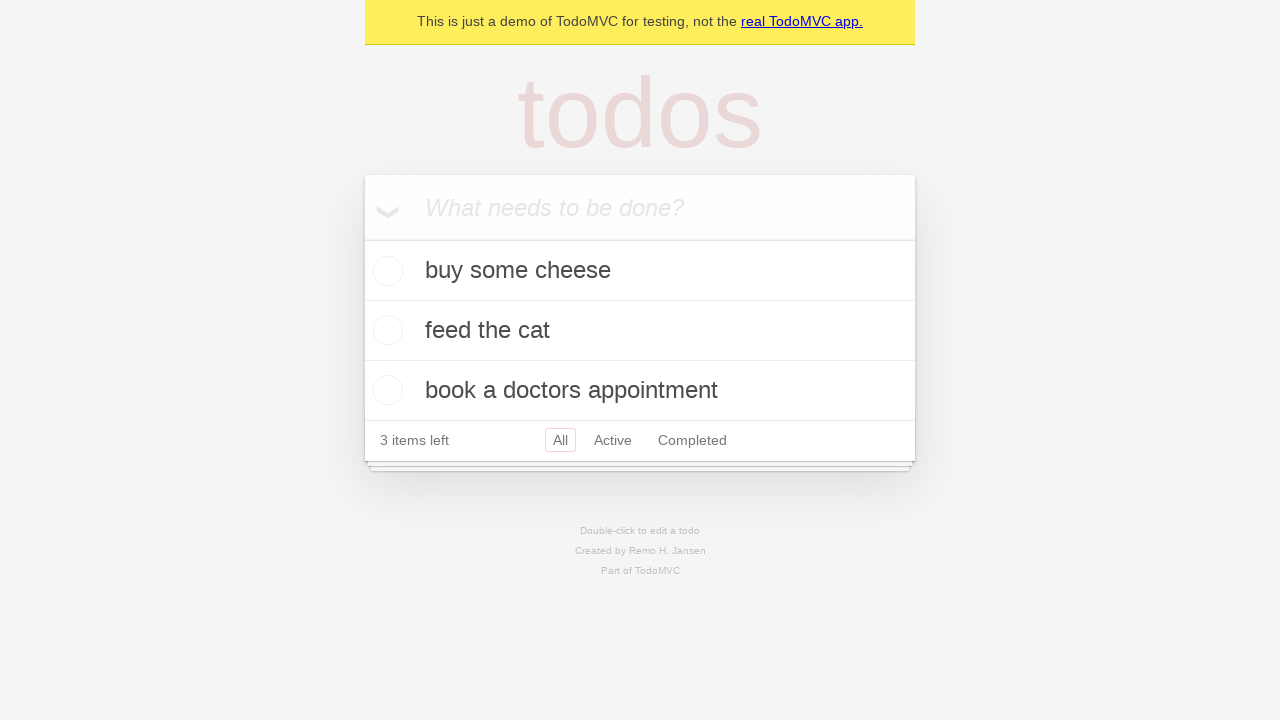

Double-clicked second todo item to enter edit mode at (640, 331) on internal:testid=[data-testid="todo-item"s] >> nth=1
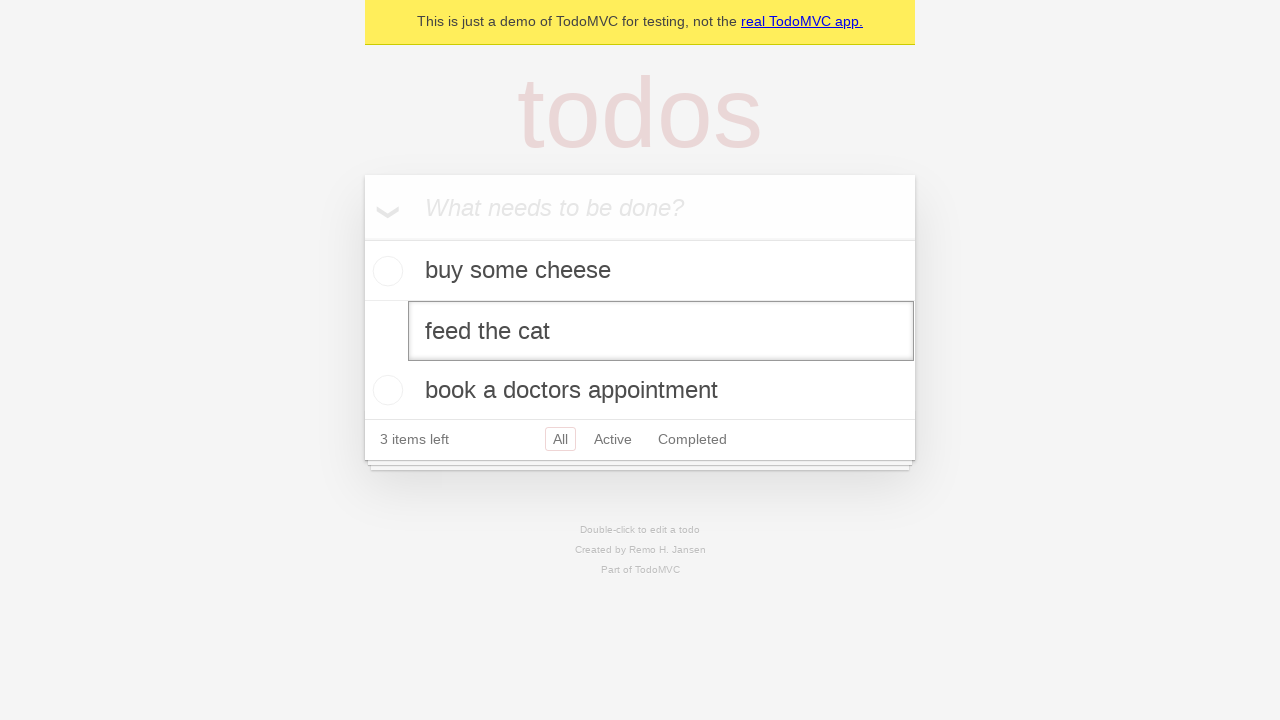

Cleared the edit field for second todo item on internal:testid=[data-testid="todo-item"s] >> nth=1 >> internal:role=textbox[nam
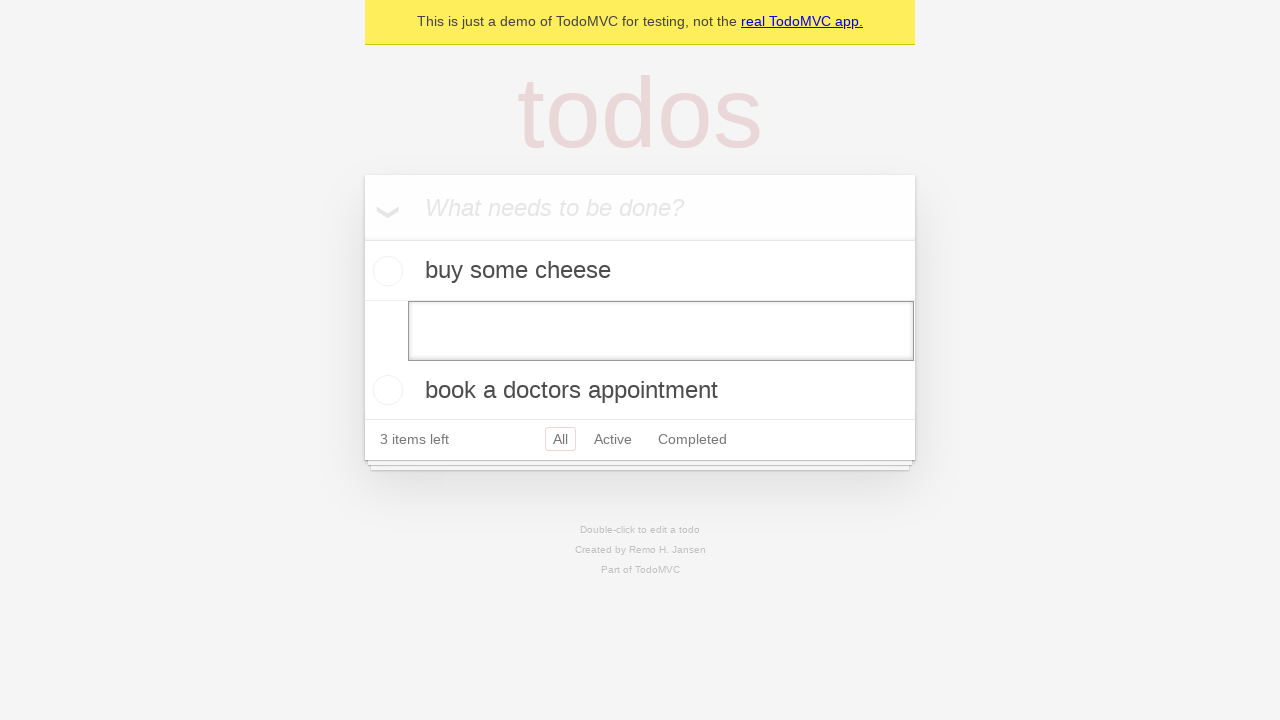

Pressed Enter to confirm empty text and remove todo item on internal:testid=[data-testid="todo-item"s] >> nth=1 >> internal:role=textbox[nam
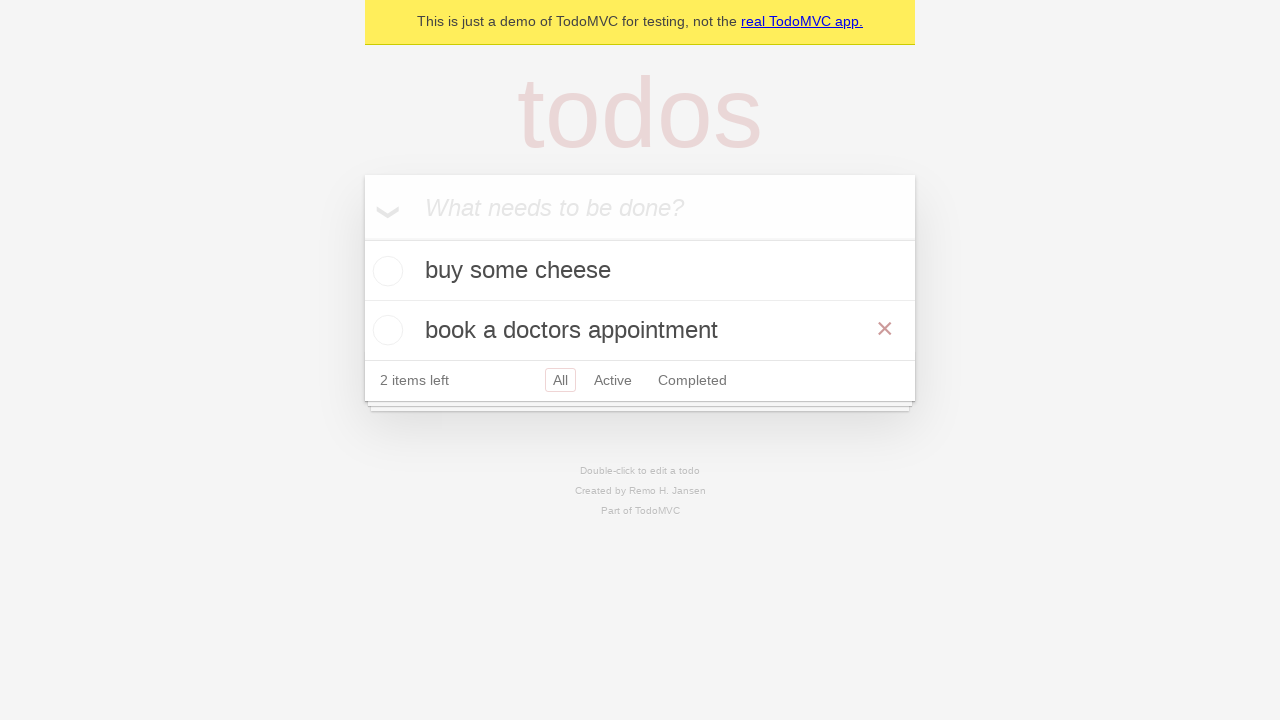

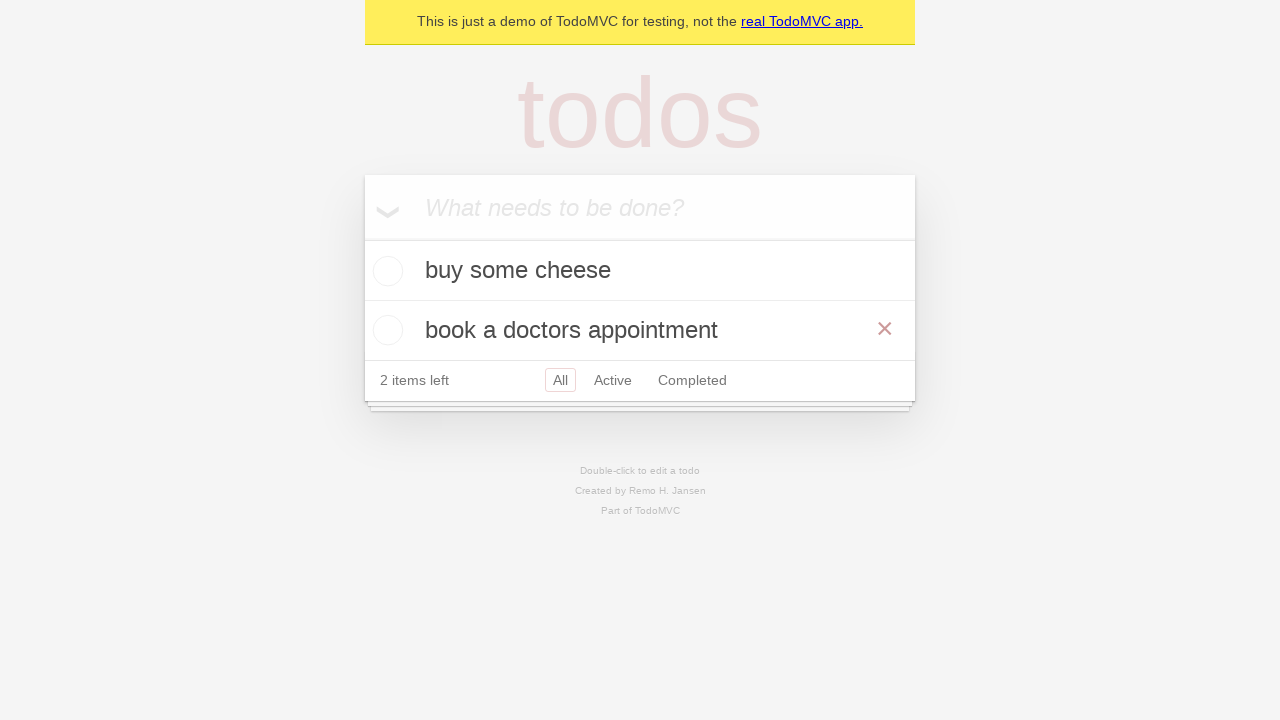